Tests JavaScript alert handling by clicking a button that triggers a confirm dialog and dismissing it

Starting URL: https://the-internet.herokuapp.com/javascript_alerts

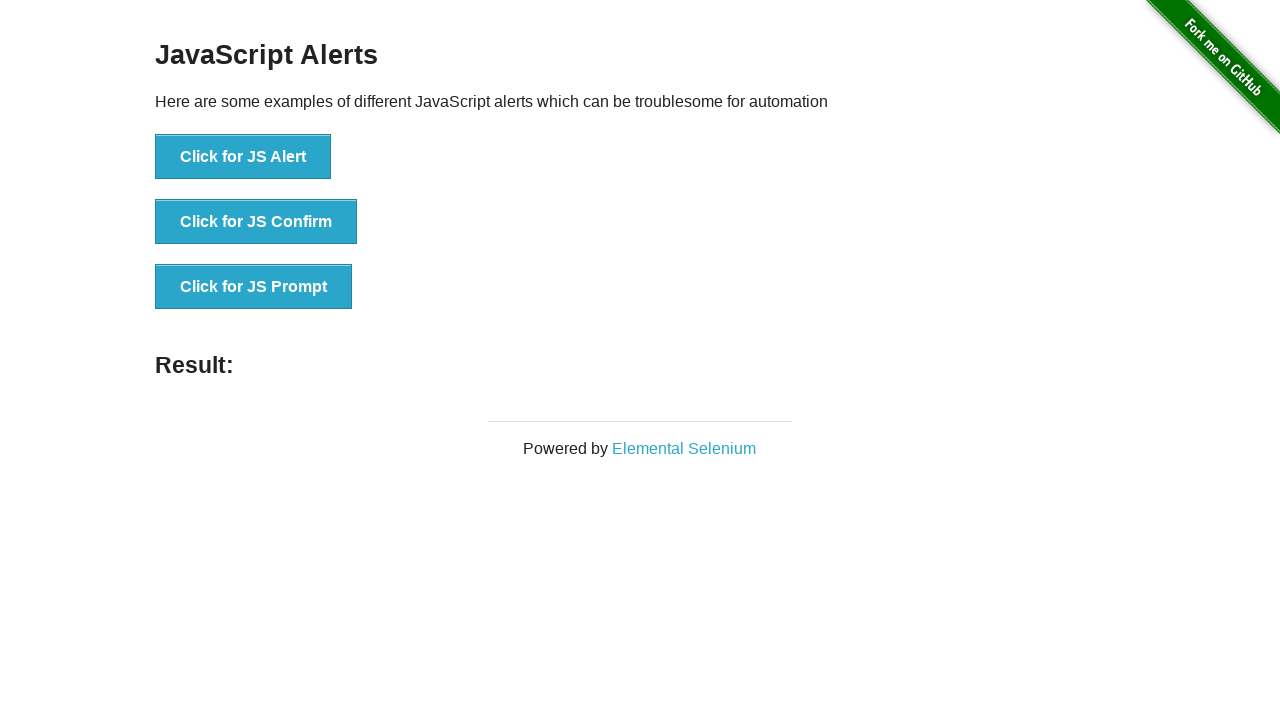

Clicked button to trigger JS Confirm dialog at (256, 222) on xpath=//button[normalize-space()='Click for JS Confirm']
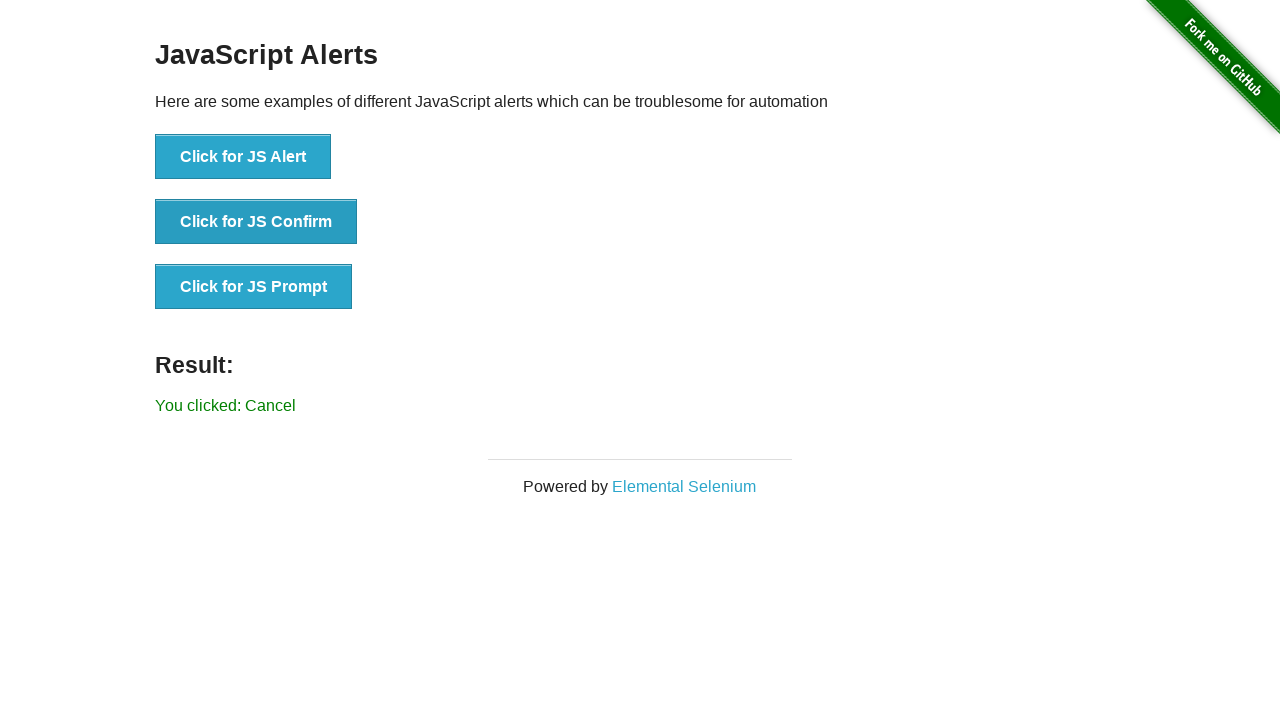

Set up dialog handler to dismiss confirm dialog
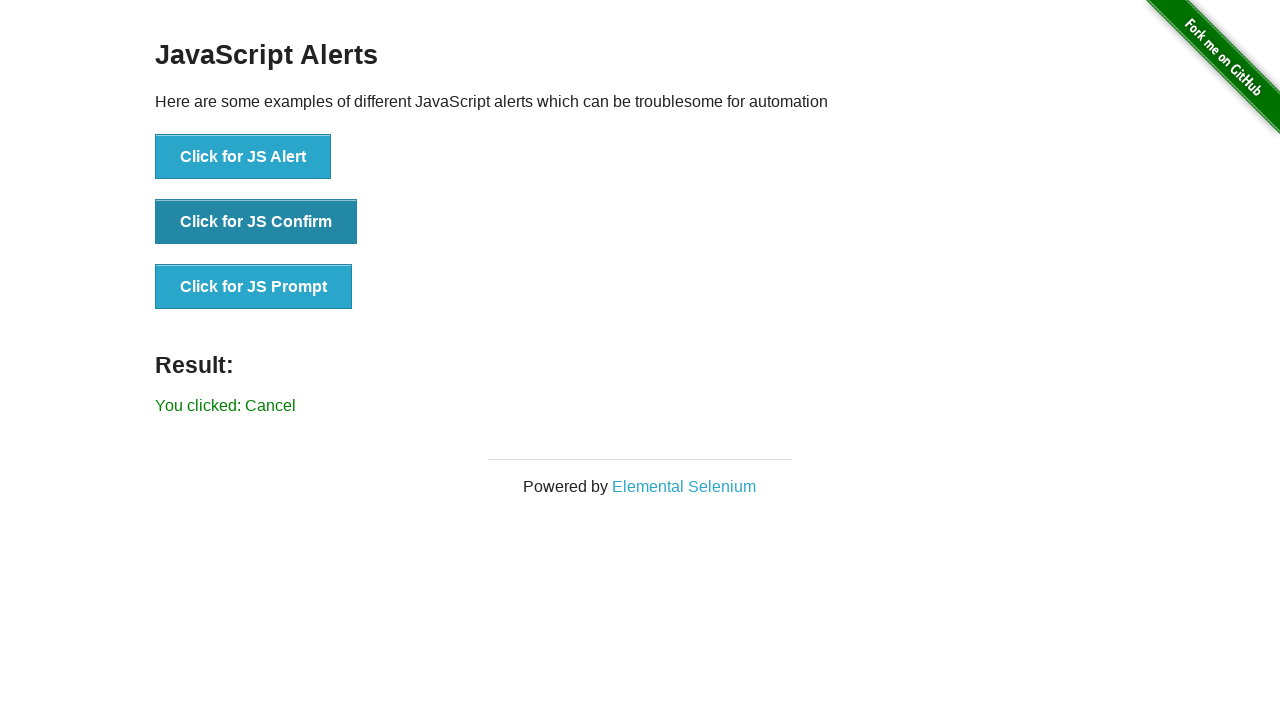

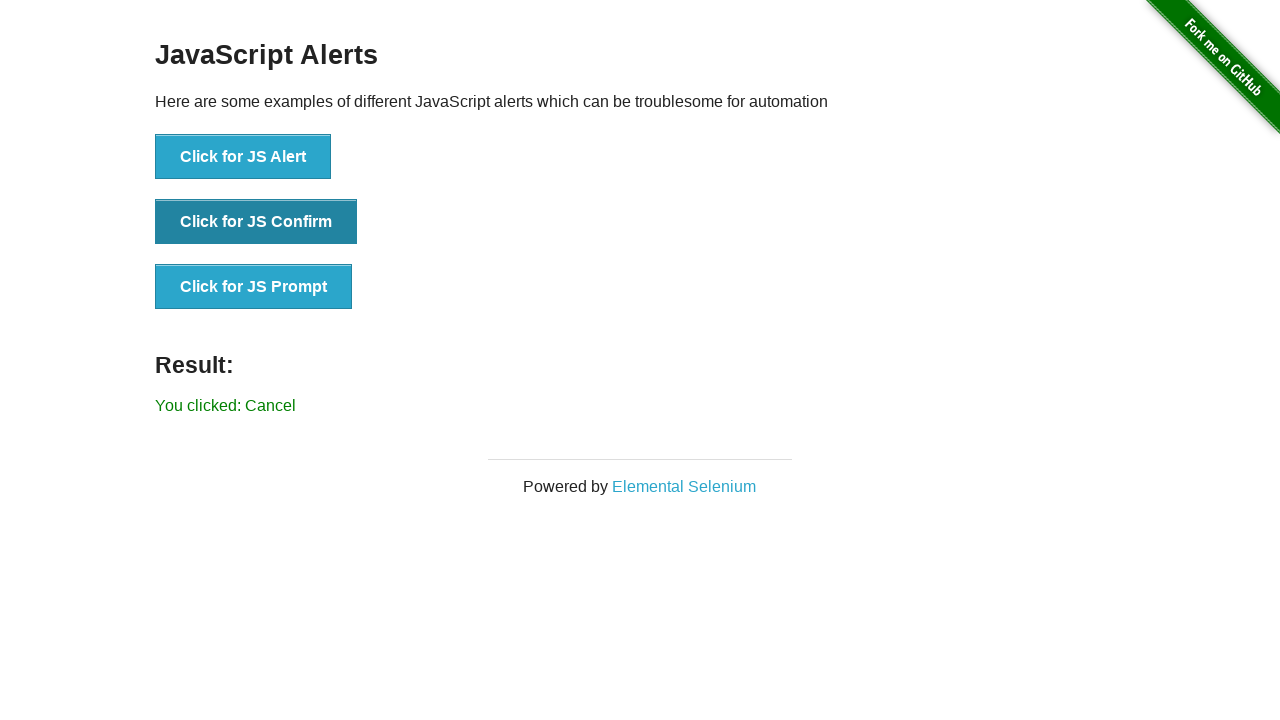